Tests that clicking the Email column header sorts the table data alphabetically in ascending order

Starting URL: http://the-internet.herokuapp.com/tables

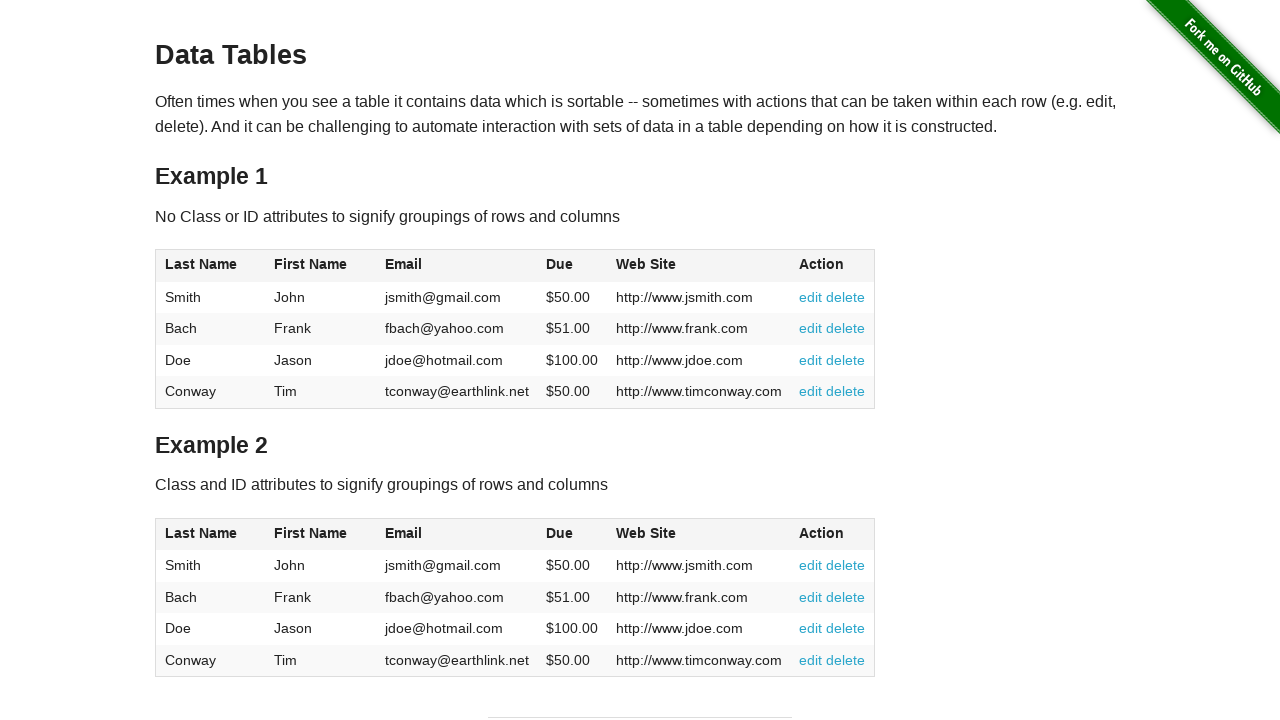

Clicked Email column header to sort table in ascending order at (457, 266) on #table1 thead tr th:nth-of-type(3)
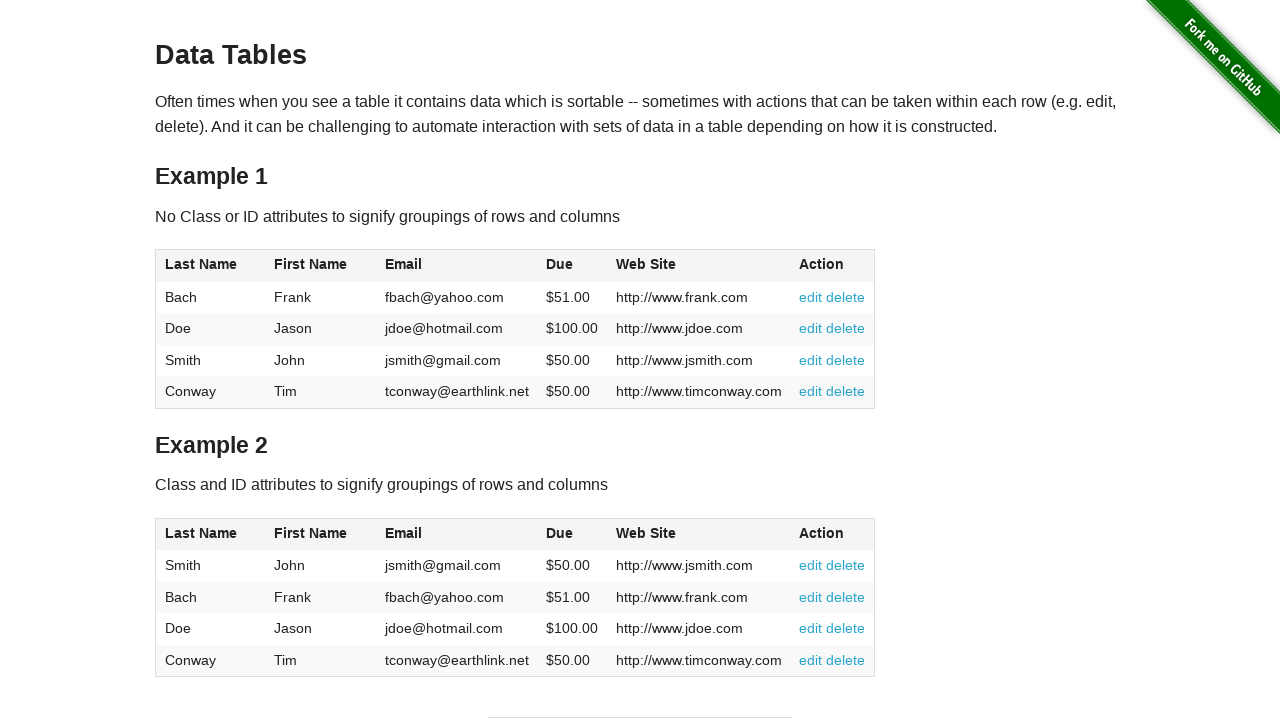

Verified table data is present after sorting
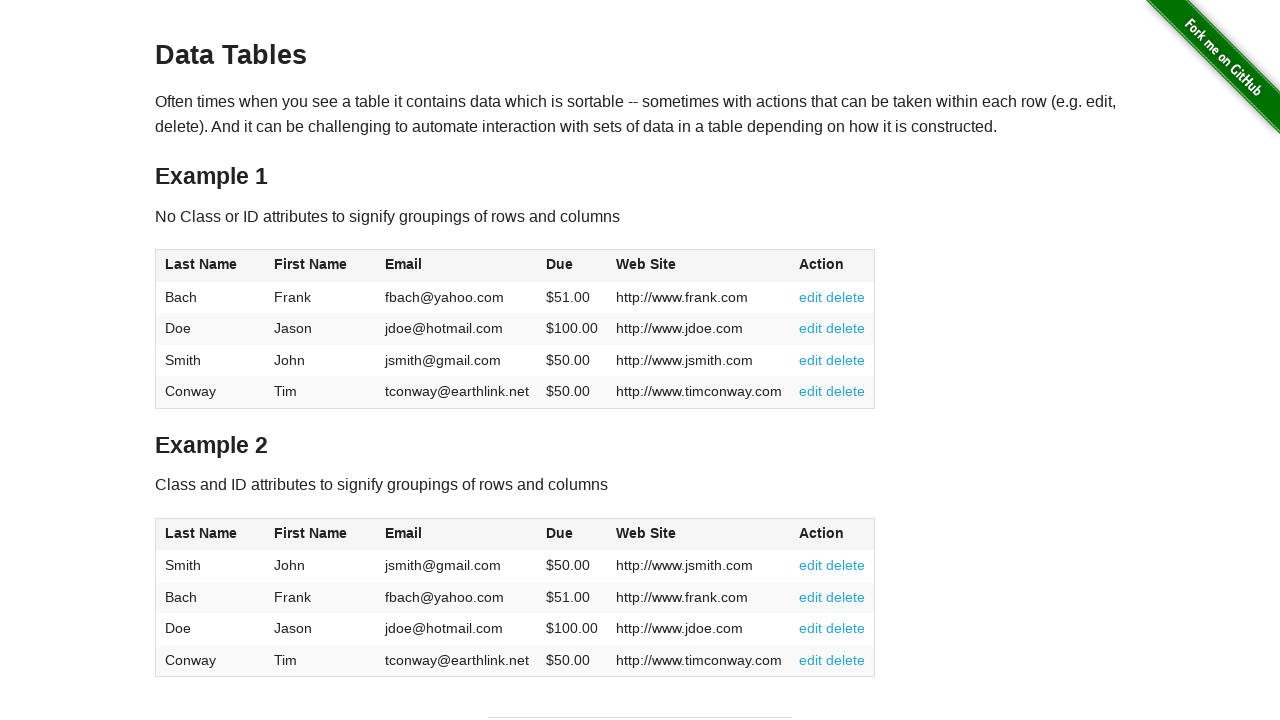

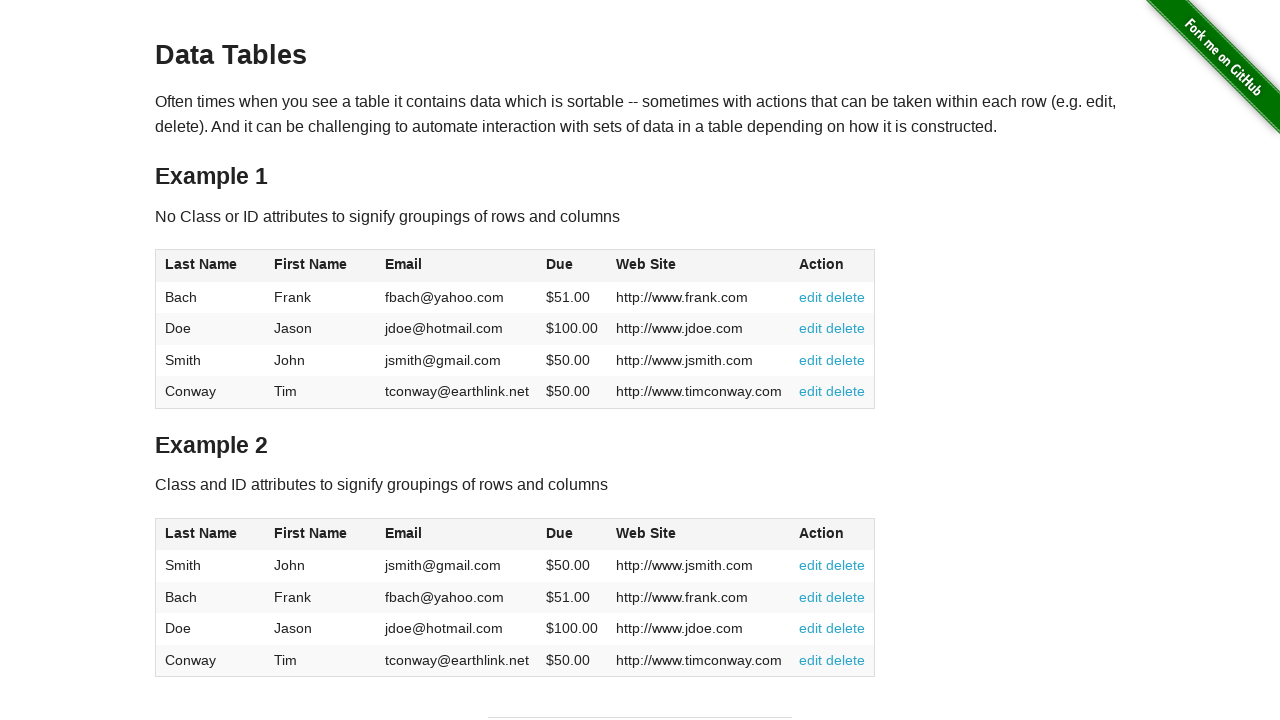